Tests navigation to add new book page and verifies the URL

Starting URL: https://erikaaraissaqwe.github.io/biblioteca-front/pages/livros/gerenciaLivro.html

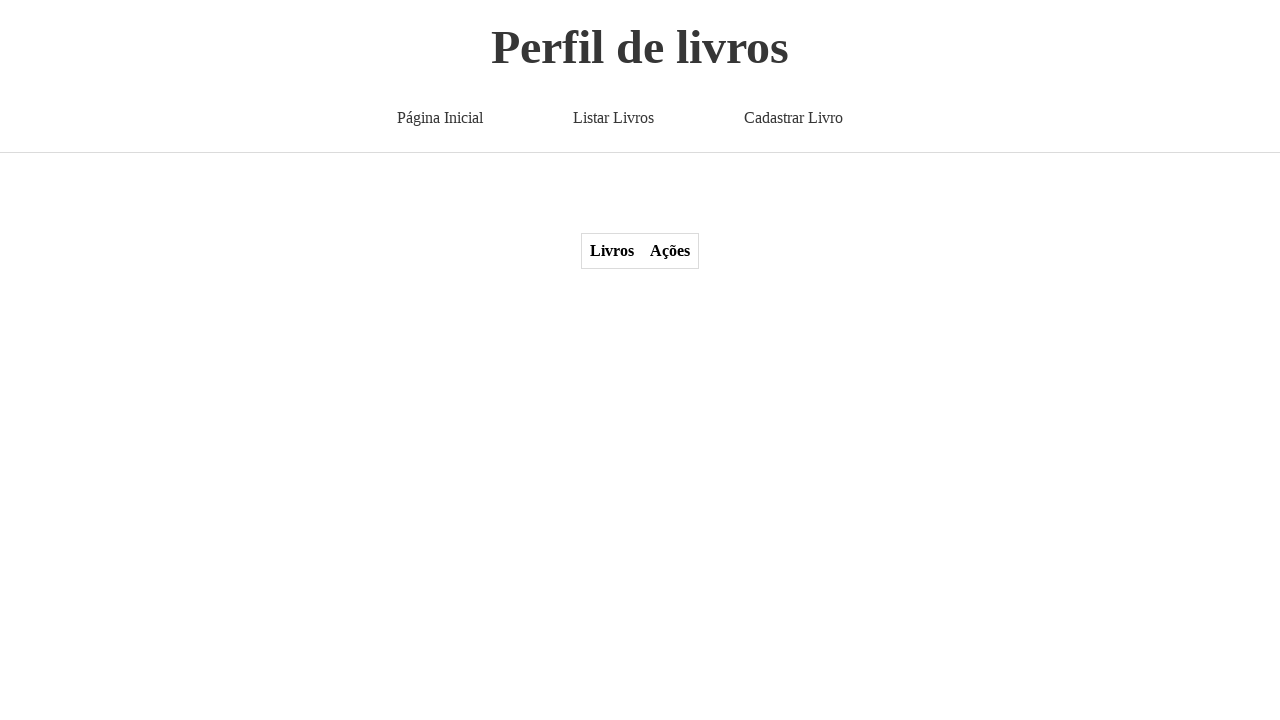

Clicked on add new book link at (794, 118) on #form > a
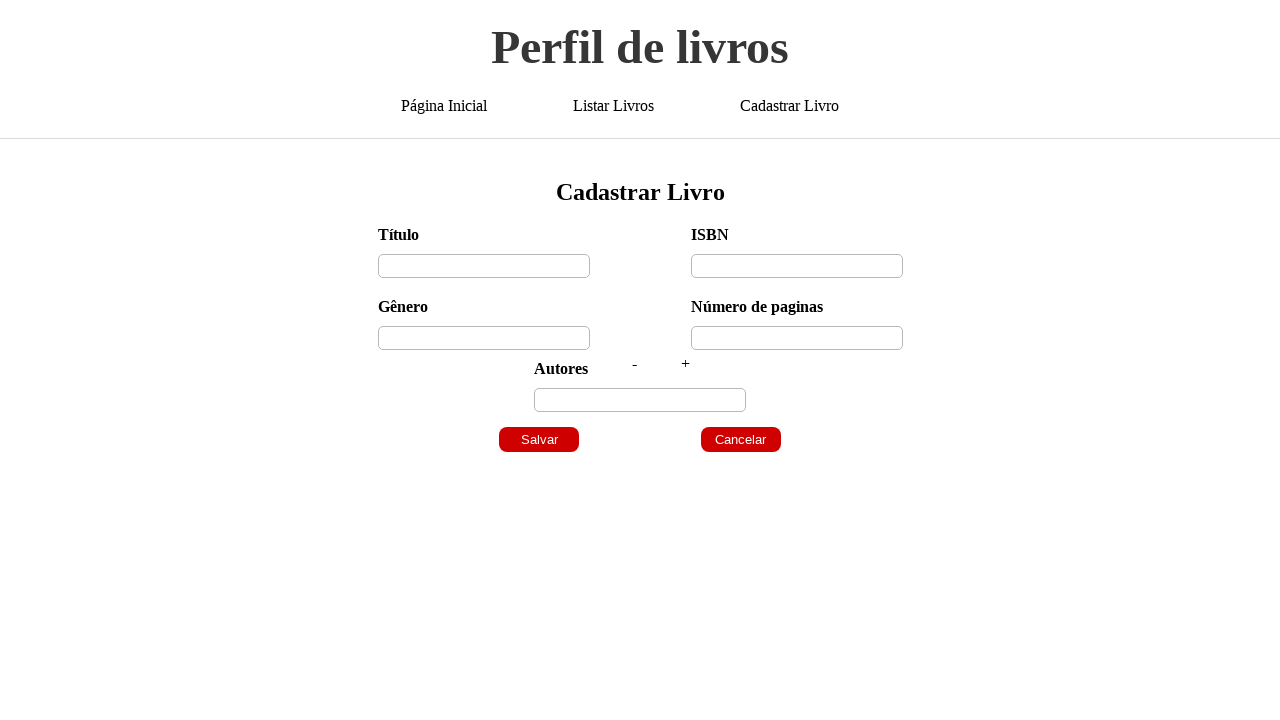

Waited 2000ms for page to load
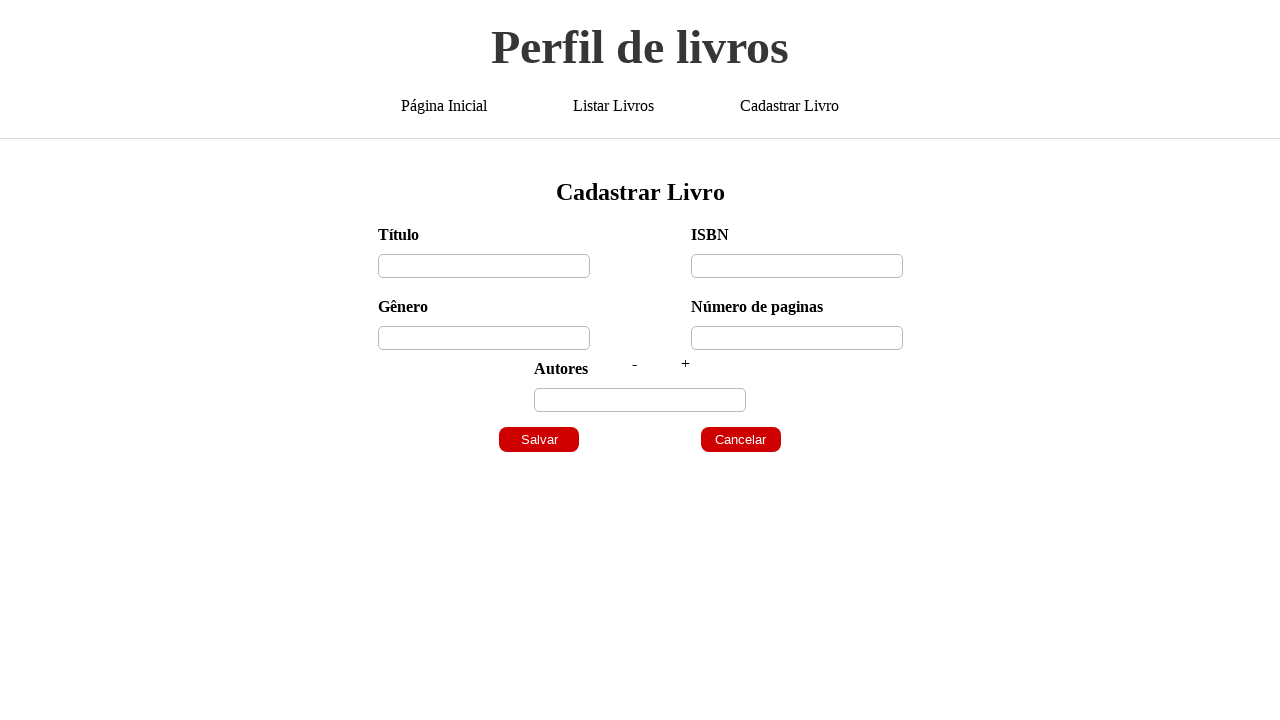

Verified URL is https://erikaaraissaqwe.github.io/biblioteca-front/pages/livros/cadastrarLivro.html
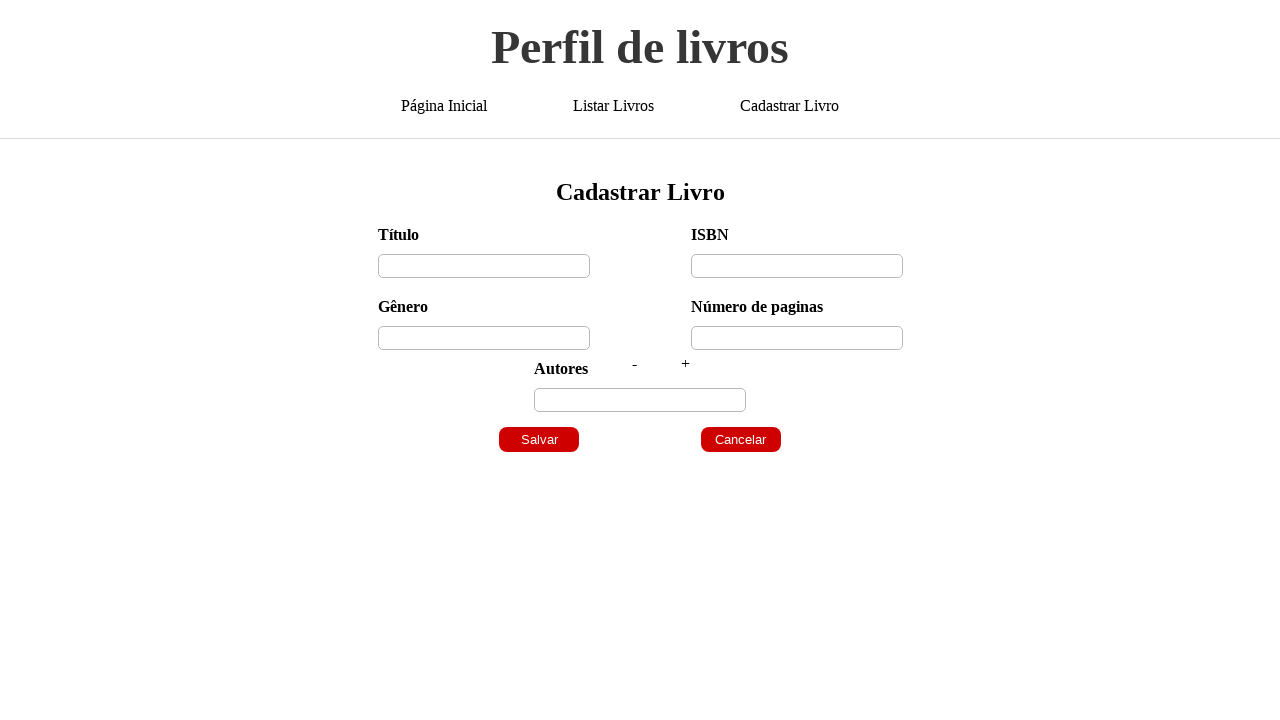

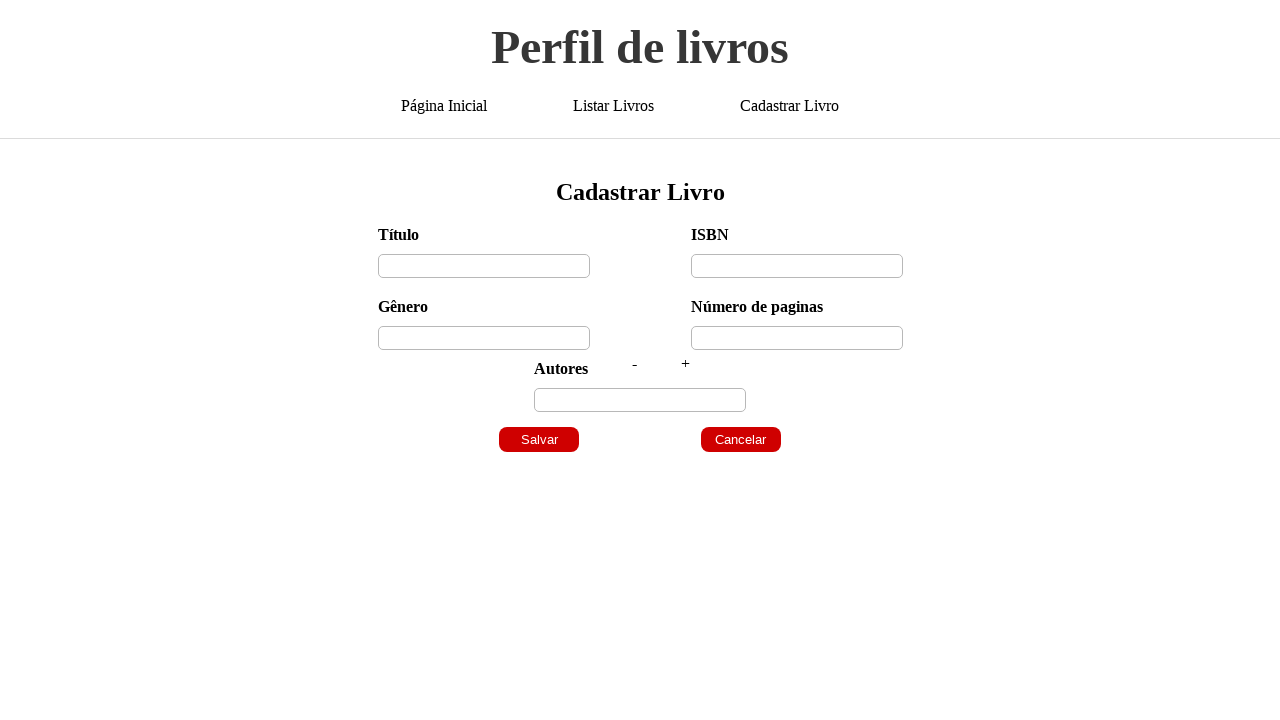